Tests a fraction calculator by entering two fractions (-3/4 and +1/2), clicking calculate, and verifying the result is -1/4

Starting URL: https://calculator888.ru/kalkulator-drobey

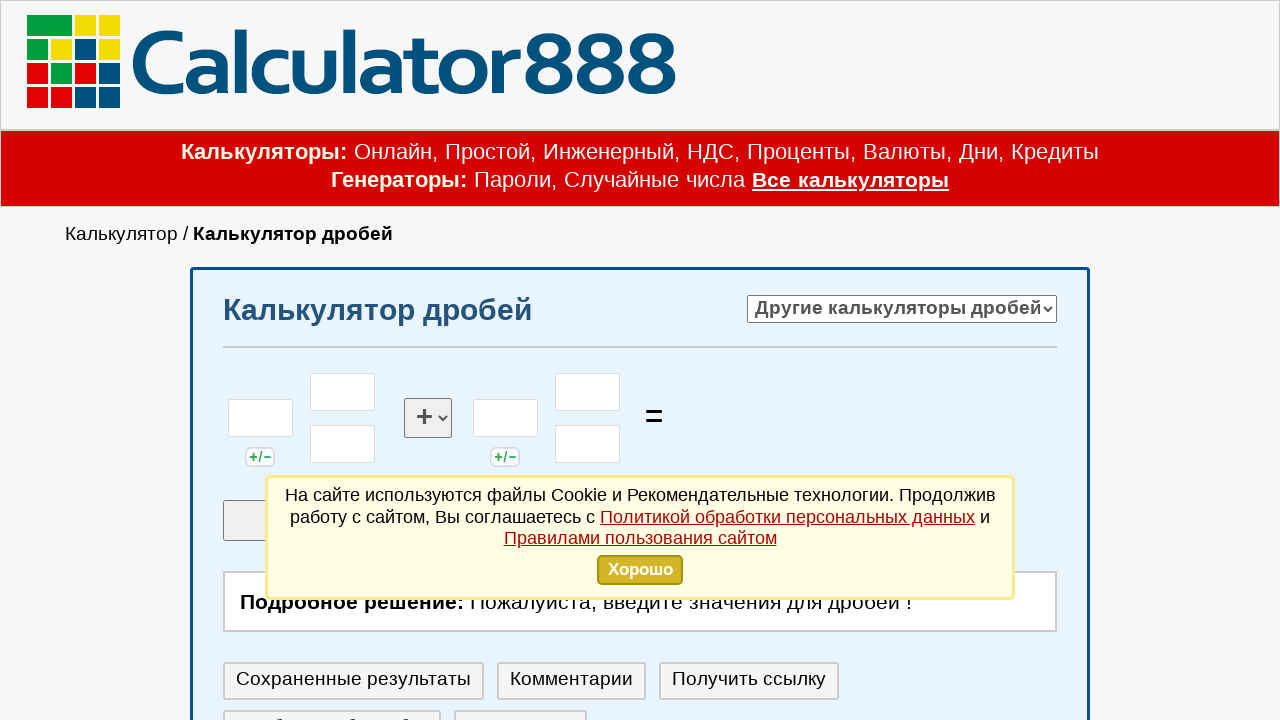

Clicked on first fraction sign field at (260, 418) on #celoe_1
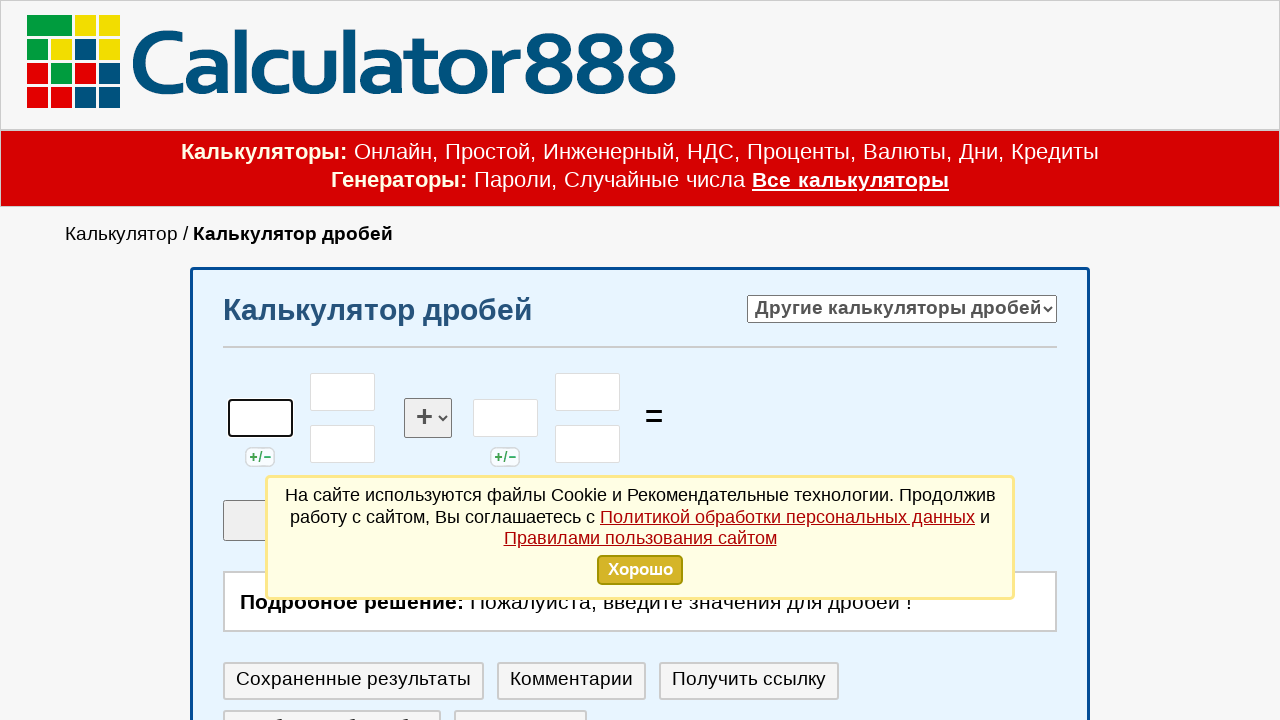

Entered negative sign for first fraction on #celoe_1
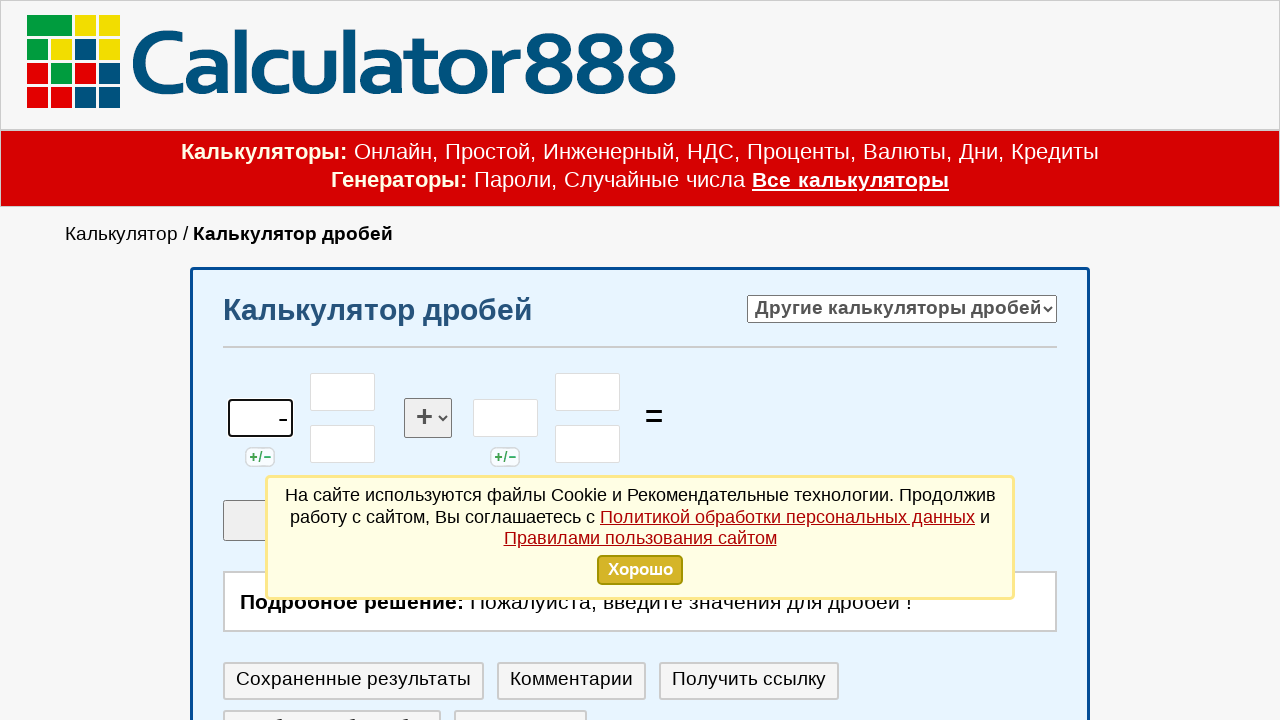

Clicked on first fraction numerator field at (343, 392) on #chslt_1
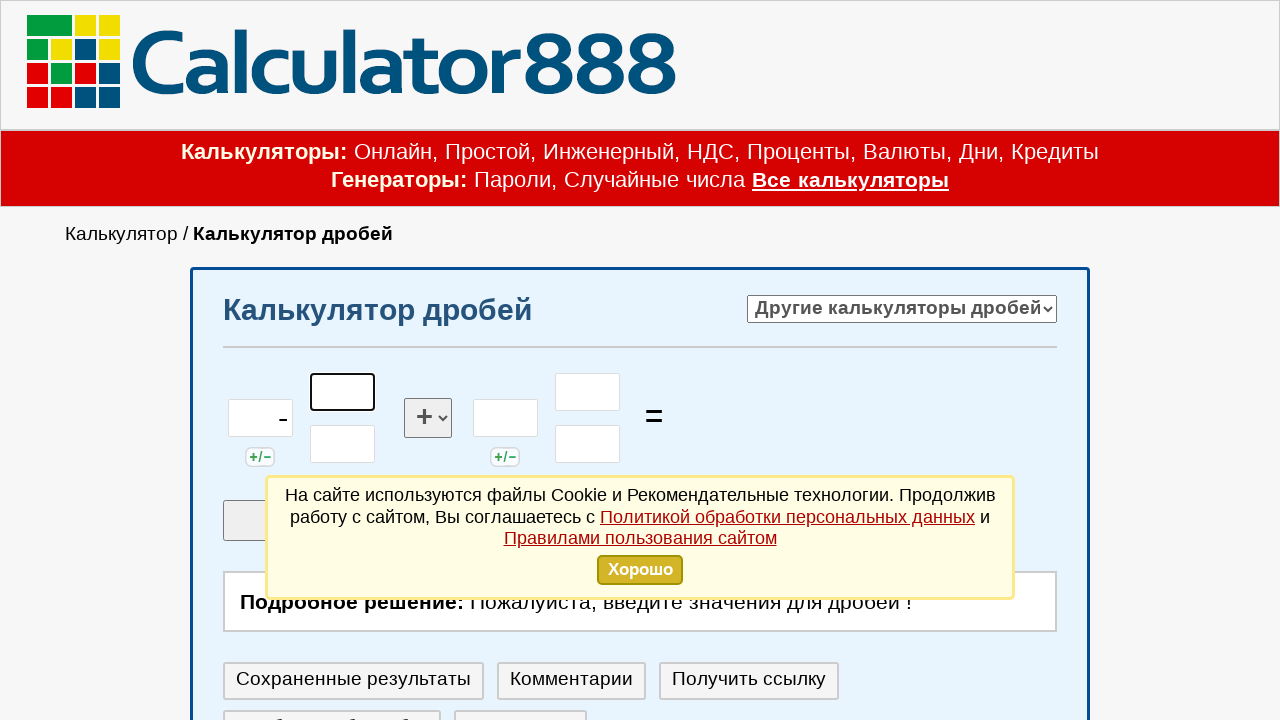

Entered numerator 3 for first fraction on #chslt_1
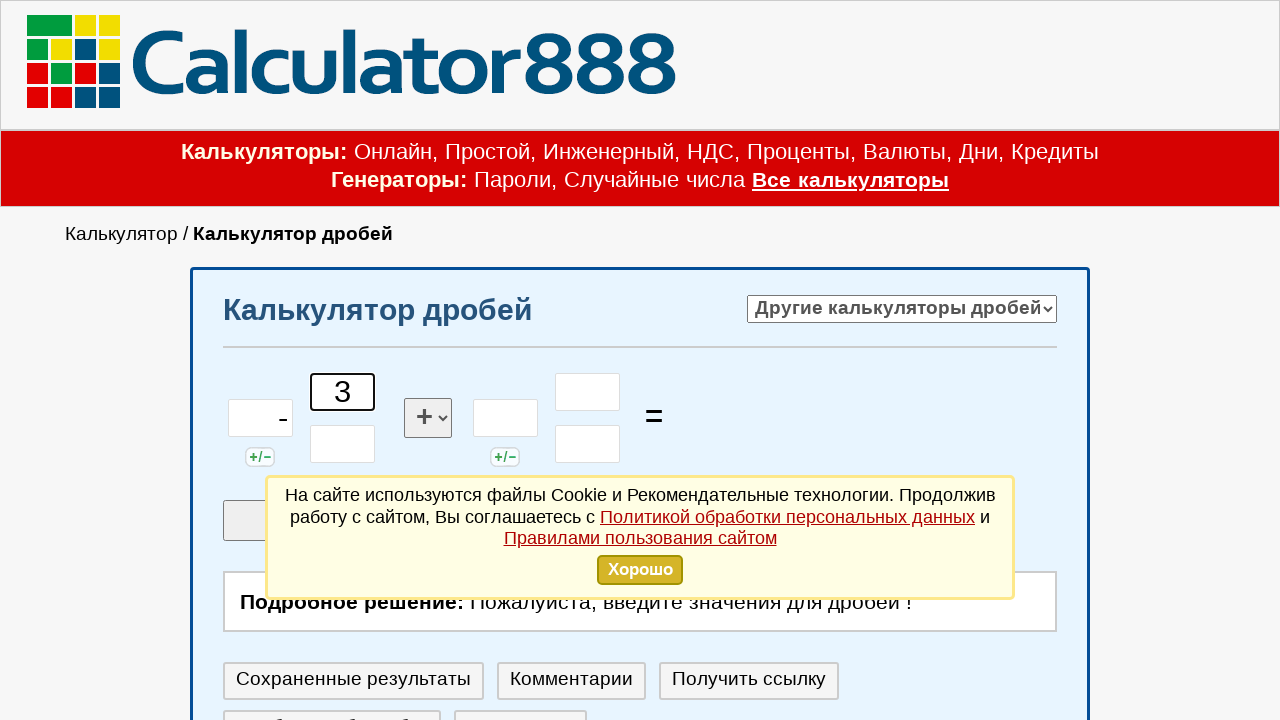

Clicked on first fraction denominator field at (343, 444) on #znamn_1
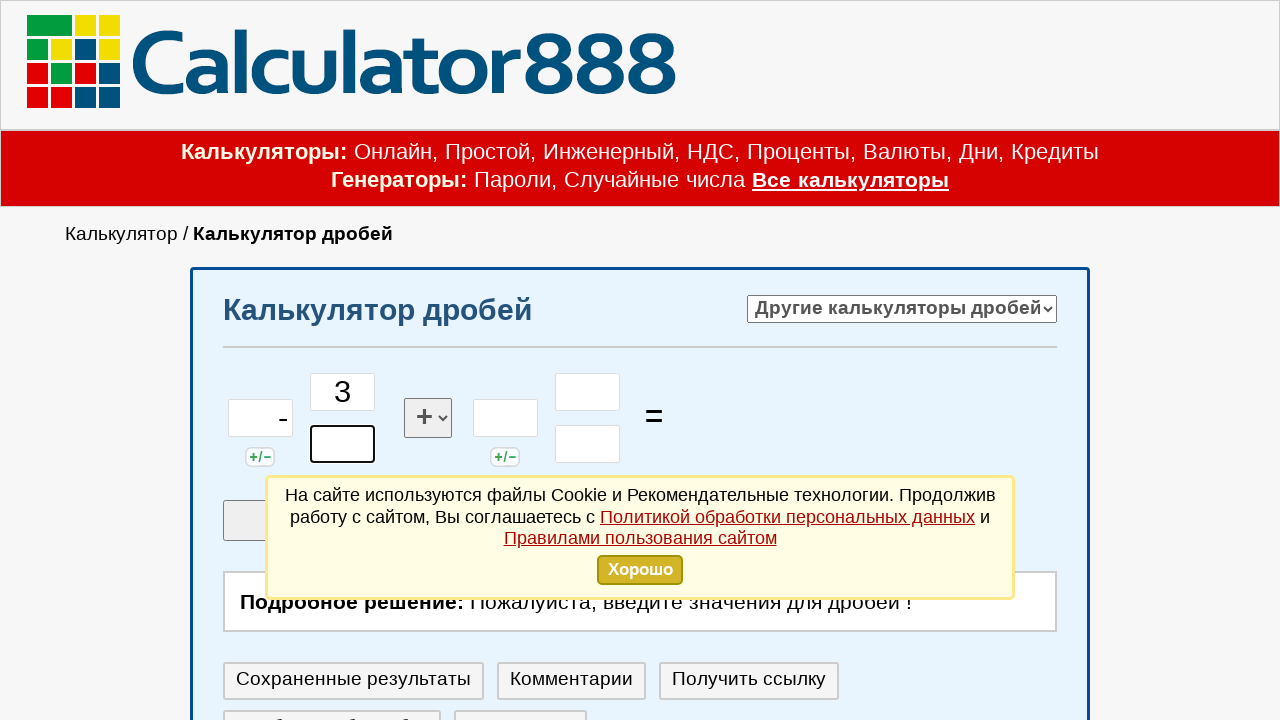

Entered denominator 4 for first fraction on #znamn_1
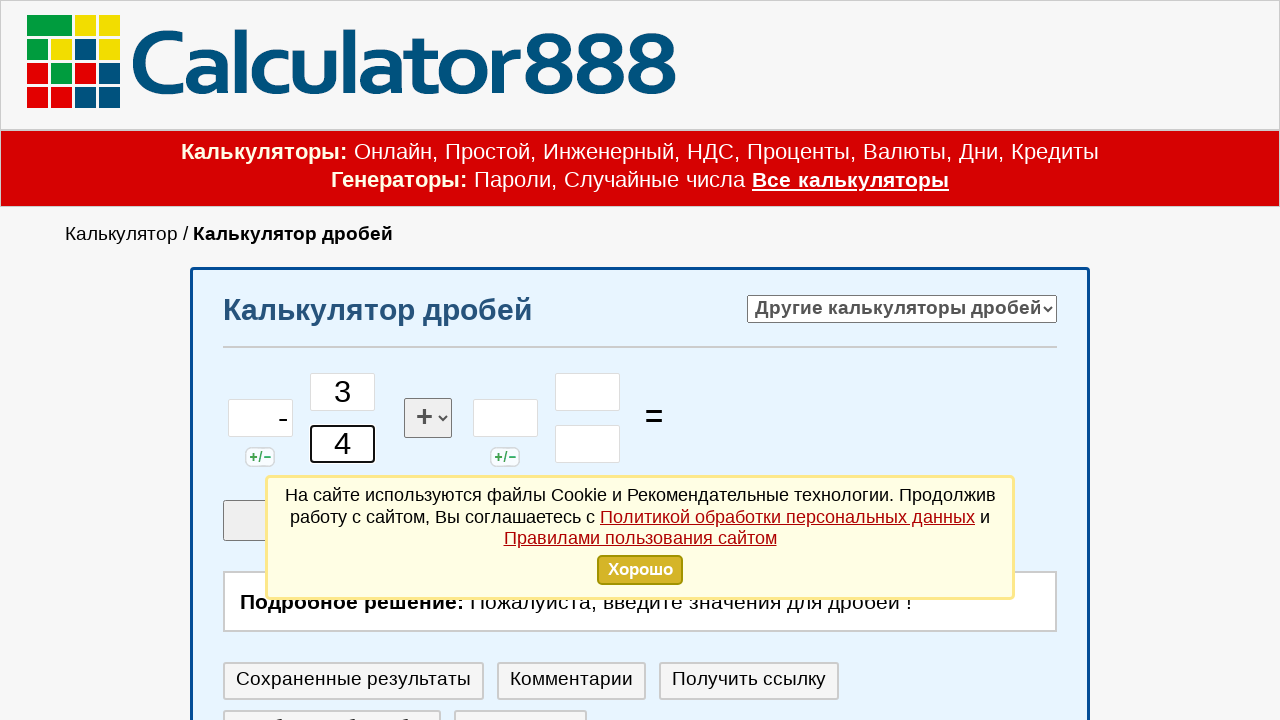

Clicked on second fraction sign field at (505, 418) on #celoe_2
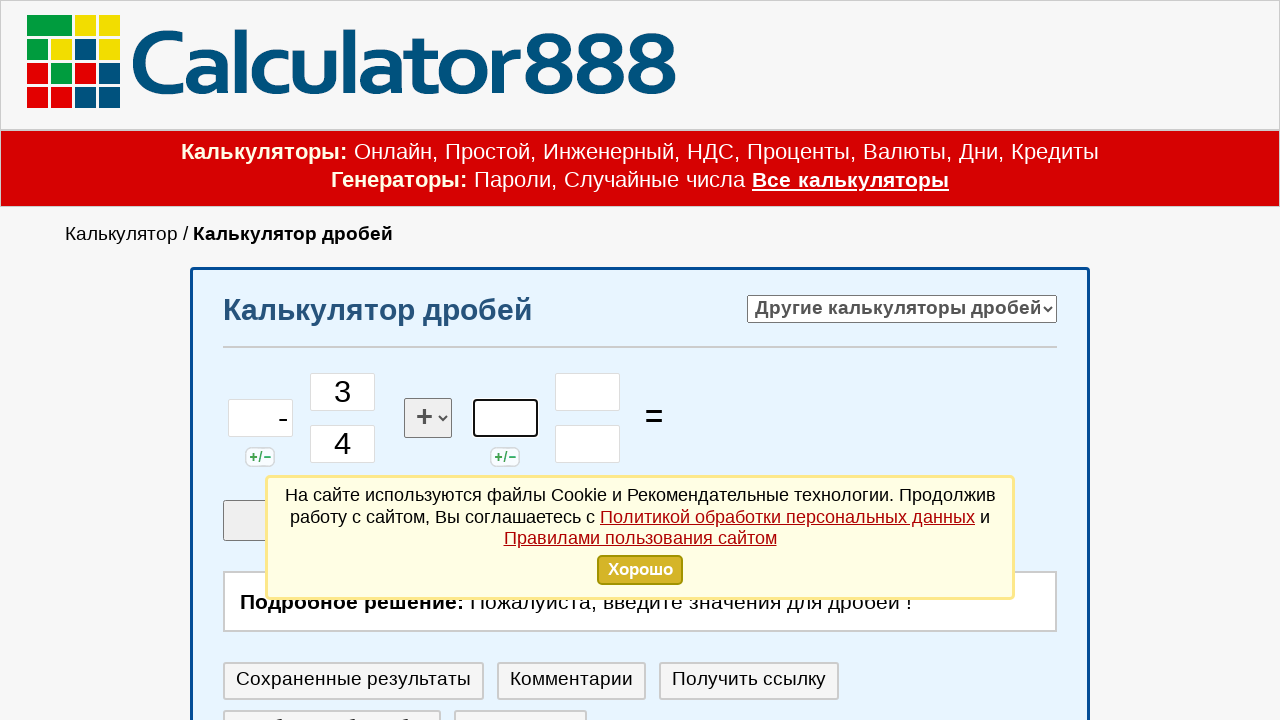

Entered positive sign for second fraction on #celoe_2
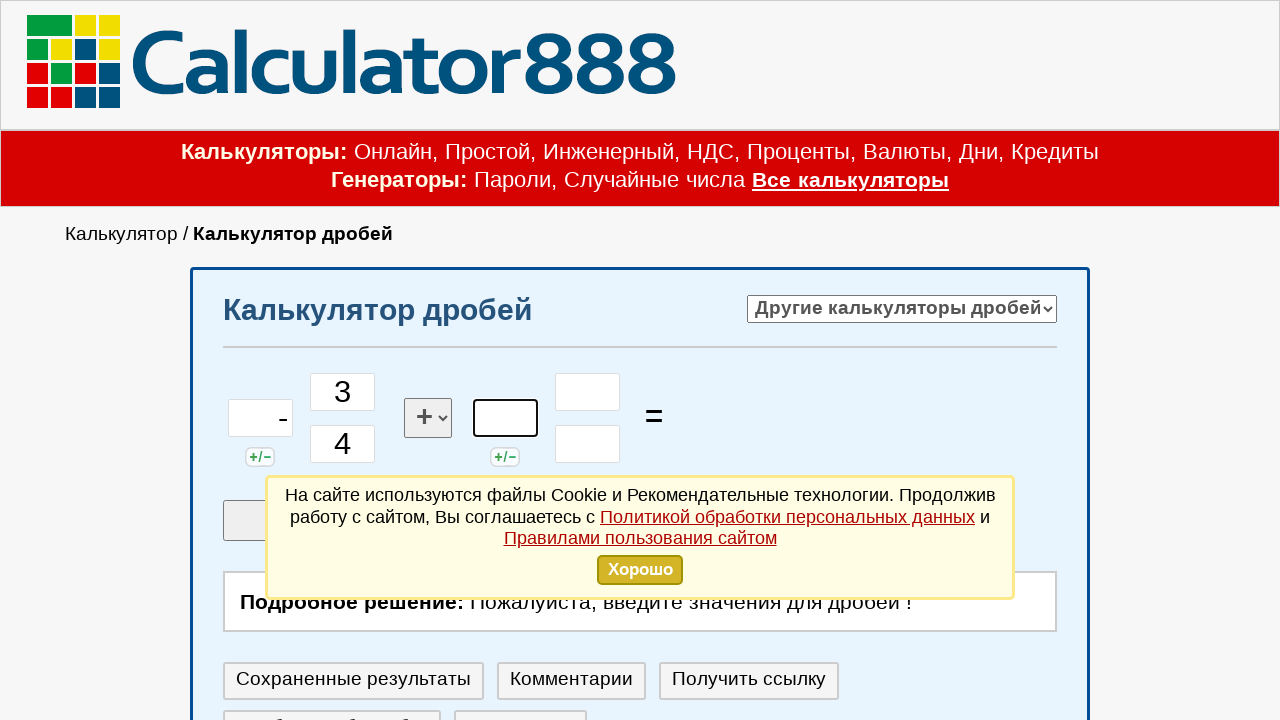

Clicked on second fraction numerator field at (588, 392) on #chslt_2
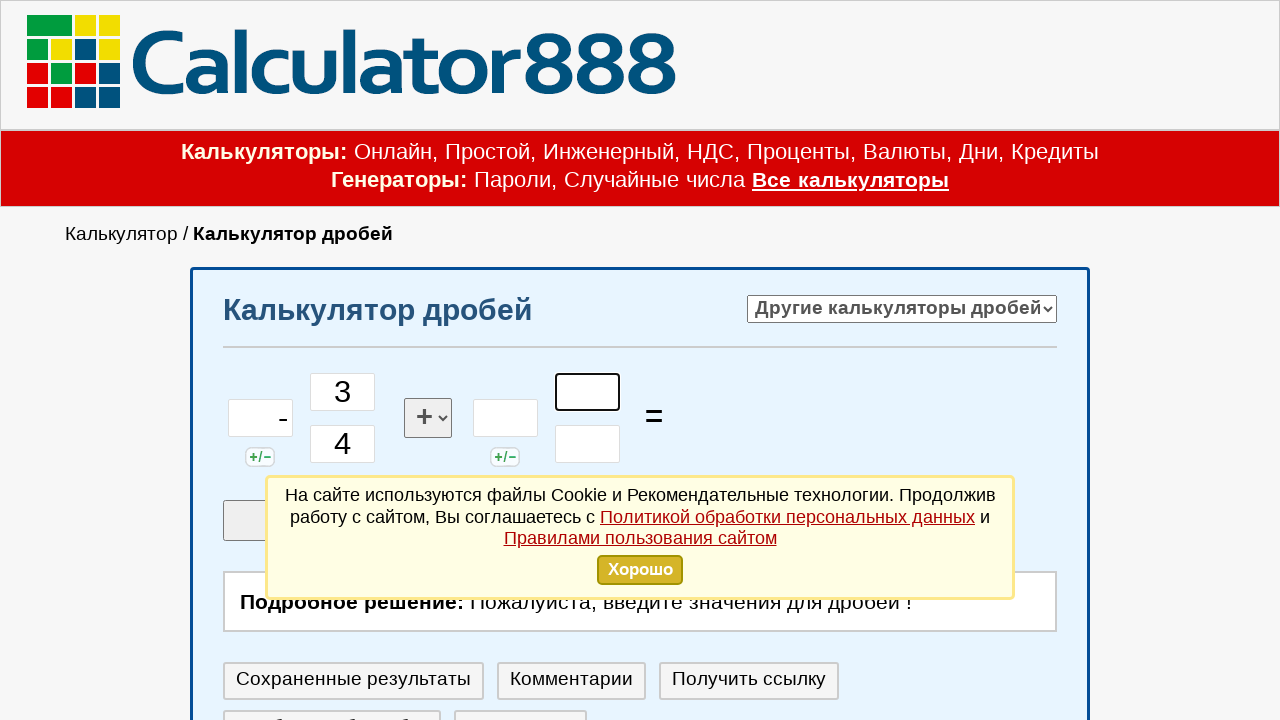

Entered numerator 1 for second fraction on #chslt_2
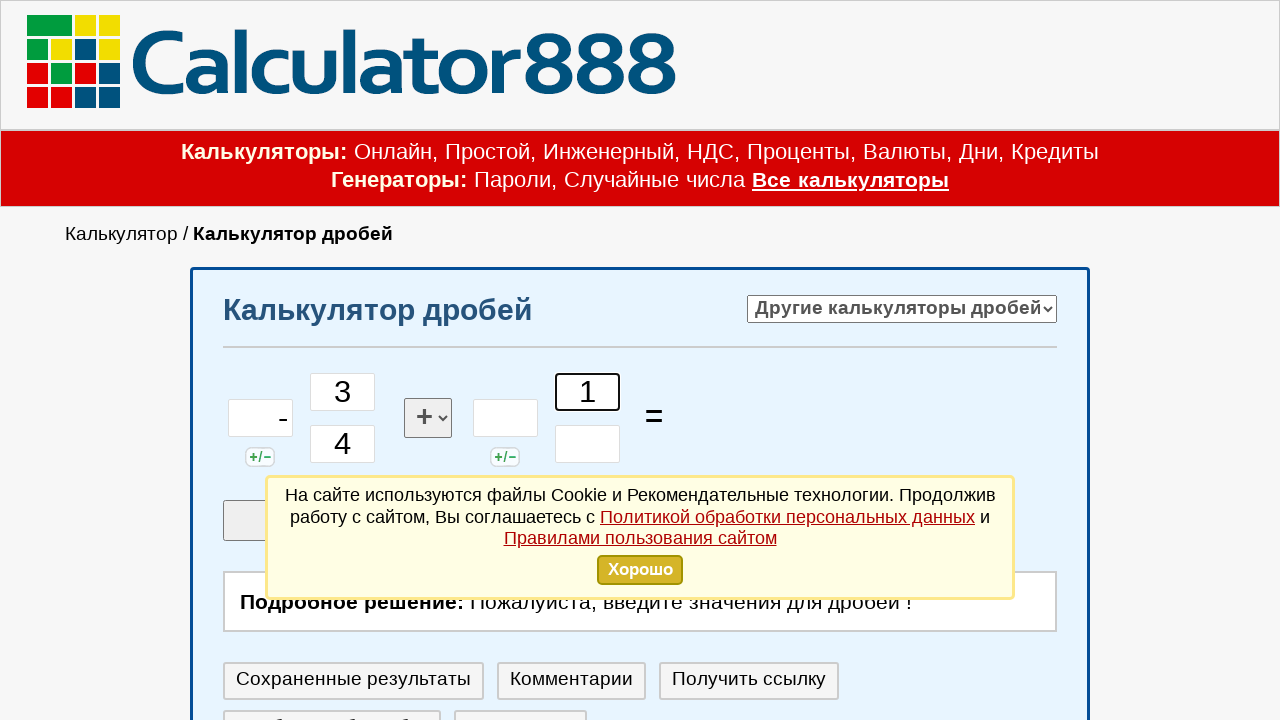

Clicked on second fraction denominator field at (588, 444) on #znamn_2
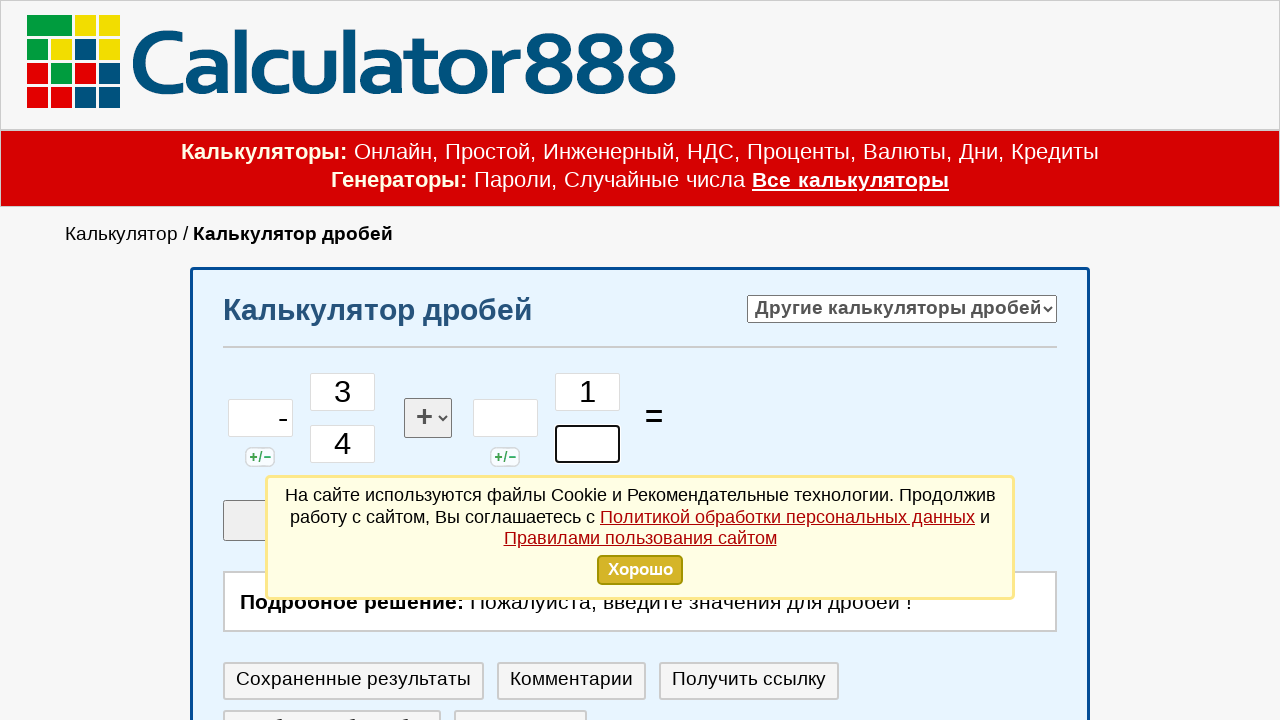

Entered denominator 2 for second fraction on #znamn_2
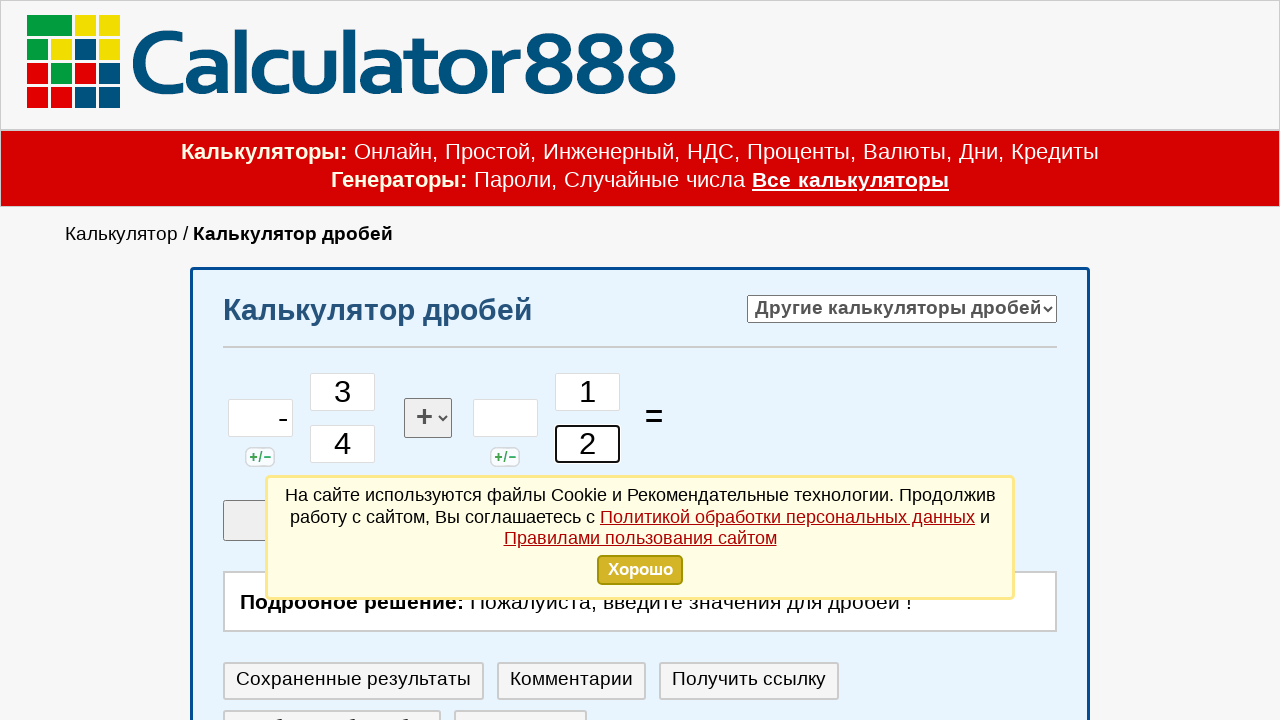

Clicked calculate button at (358, 360) on #korpus_calcul > div.knop_dstv_calc > div.knop_ich_1 > input
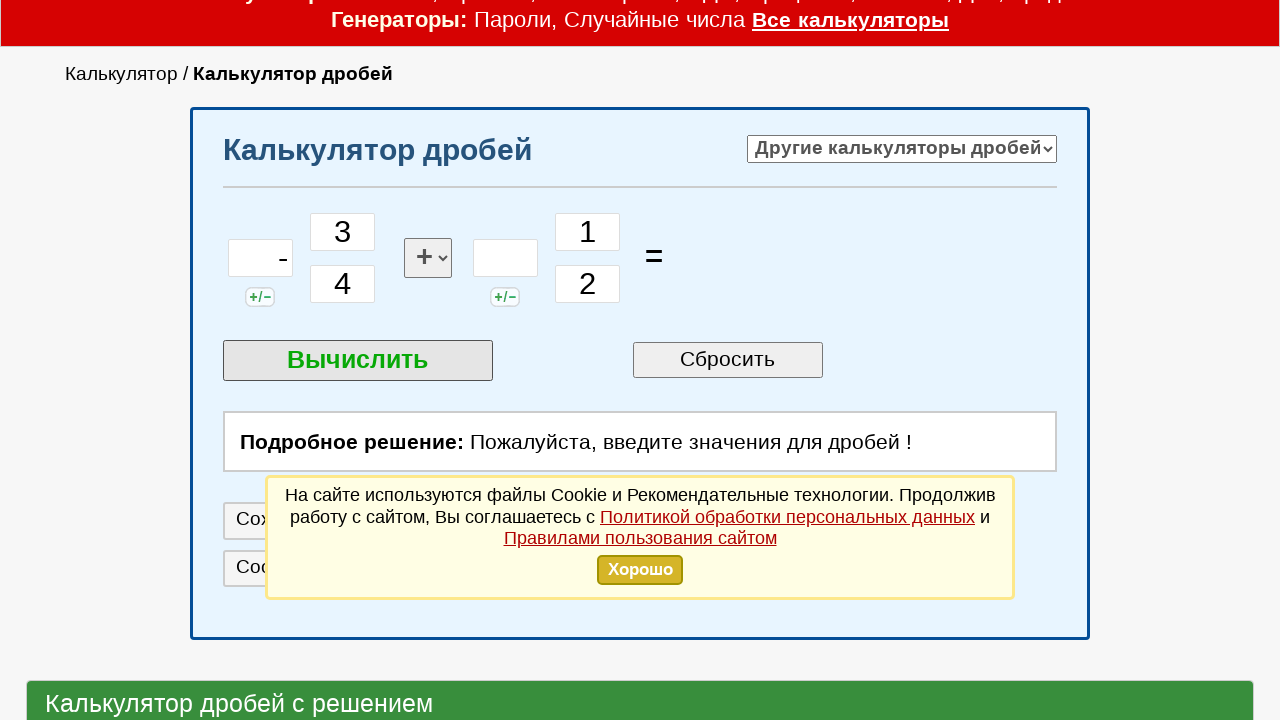

Result appeared on page, verified -3/4 + 1/2 = -1/4
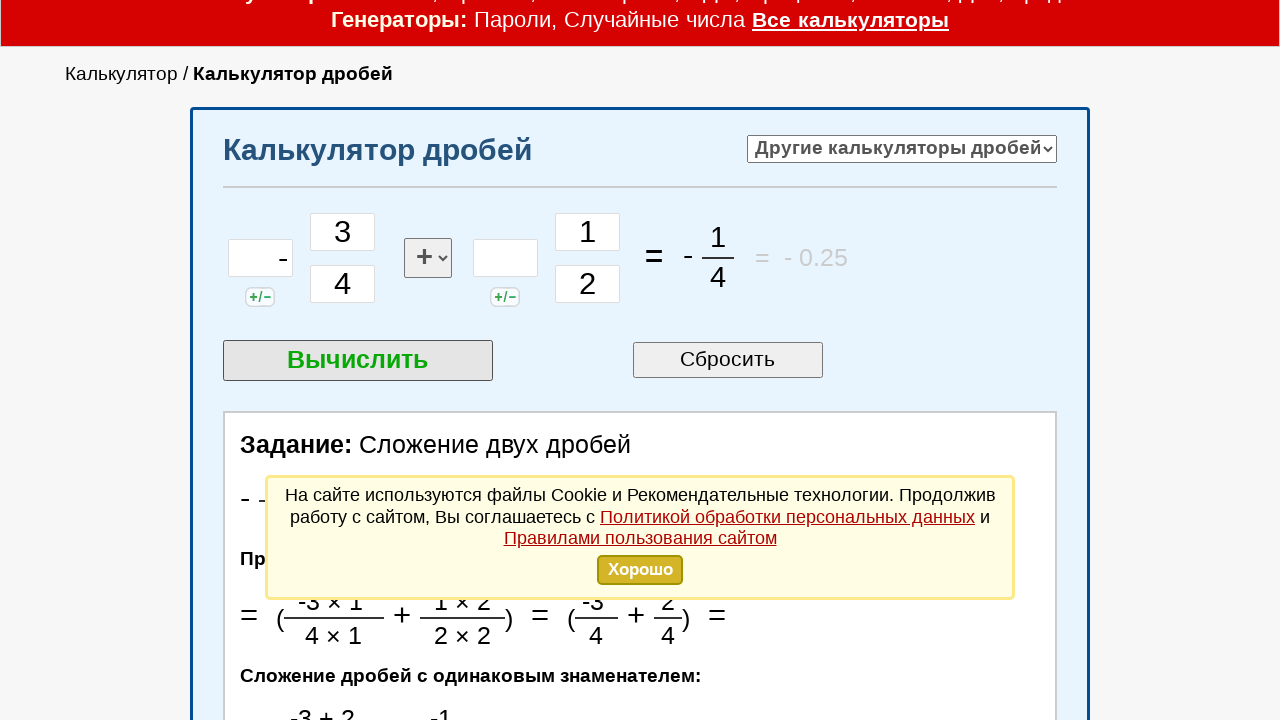

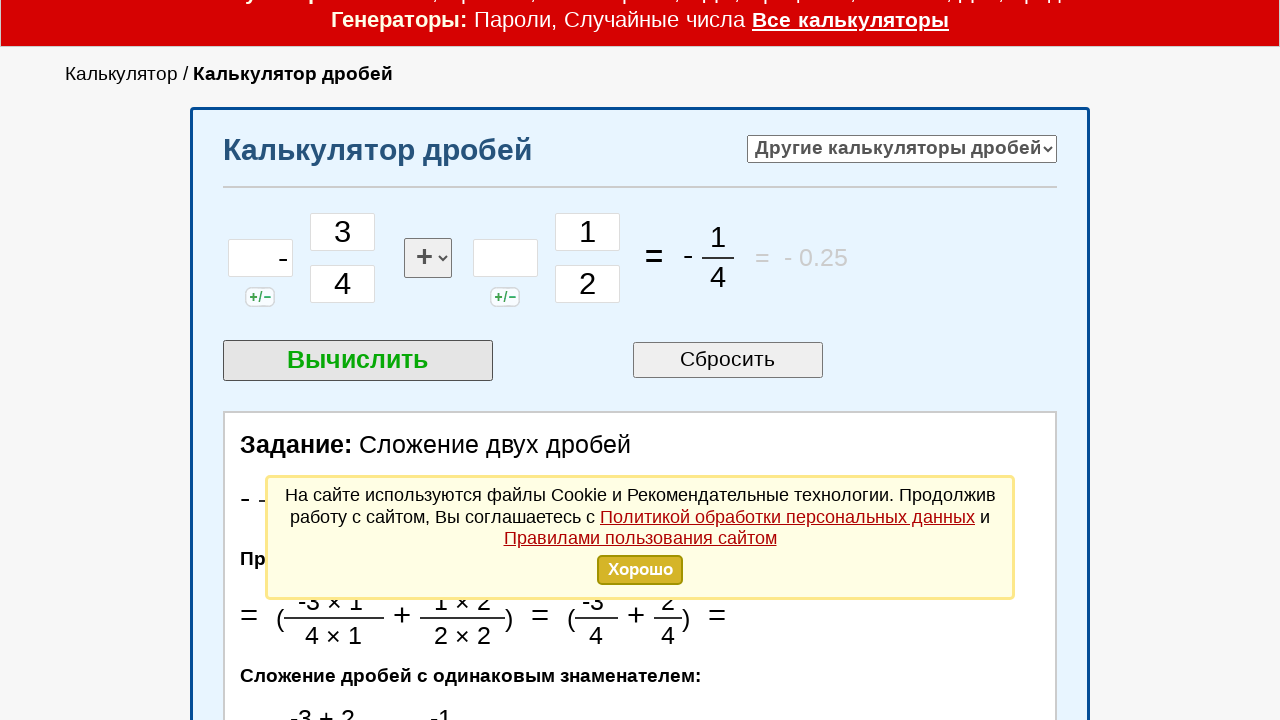